Tests drag and drop functionality by dragging an element onto a droppable target within an iframe on the jQuery UI demo page

Starting URL: http://jqueryui.com/droppable/

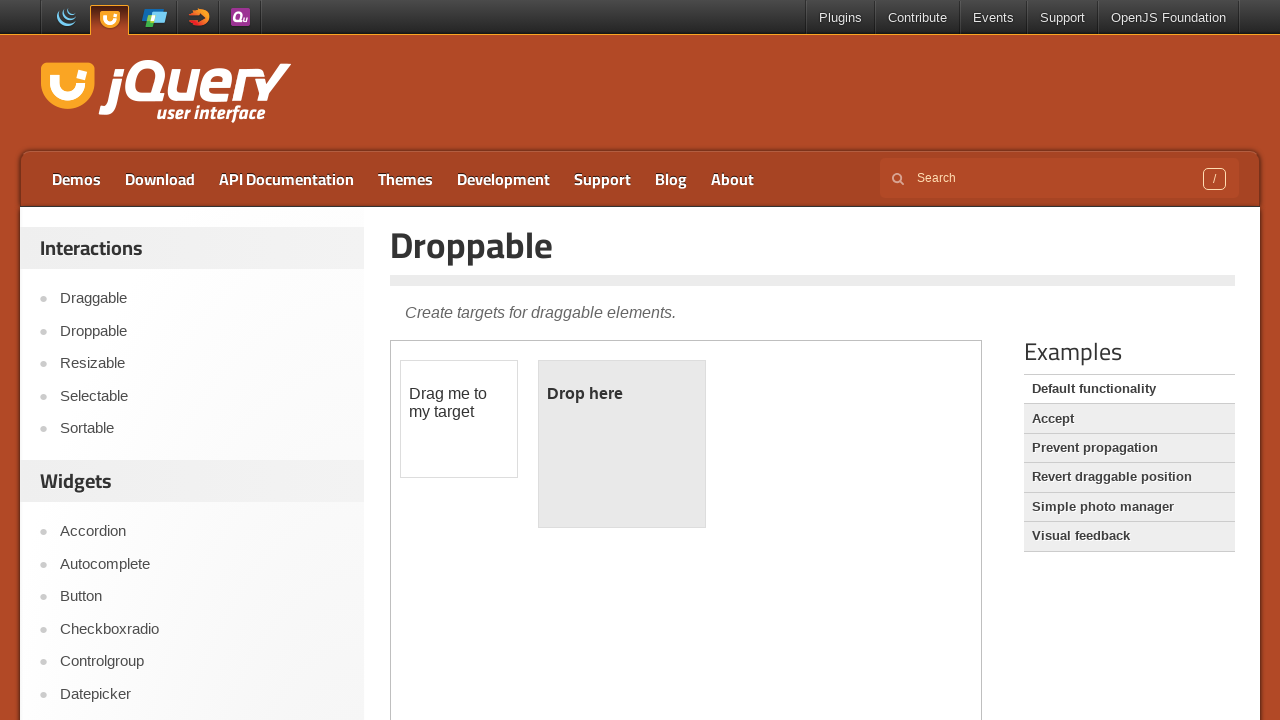

Navigated to jQuery UI droppable demo page
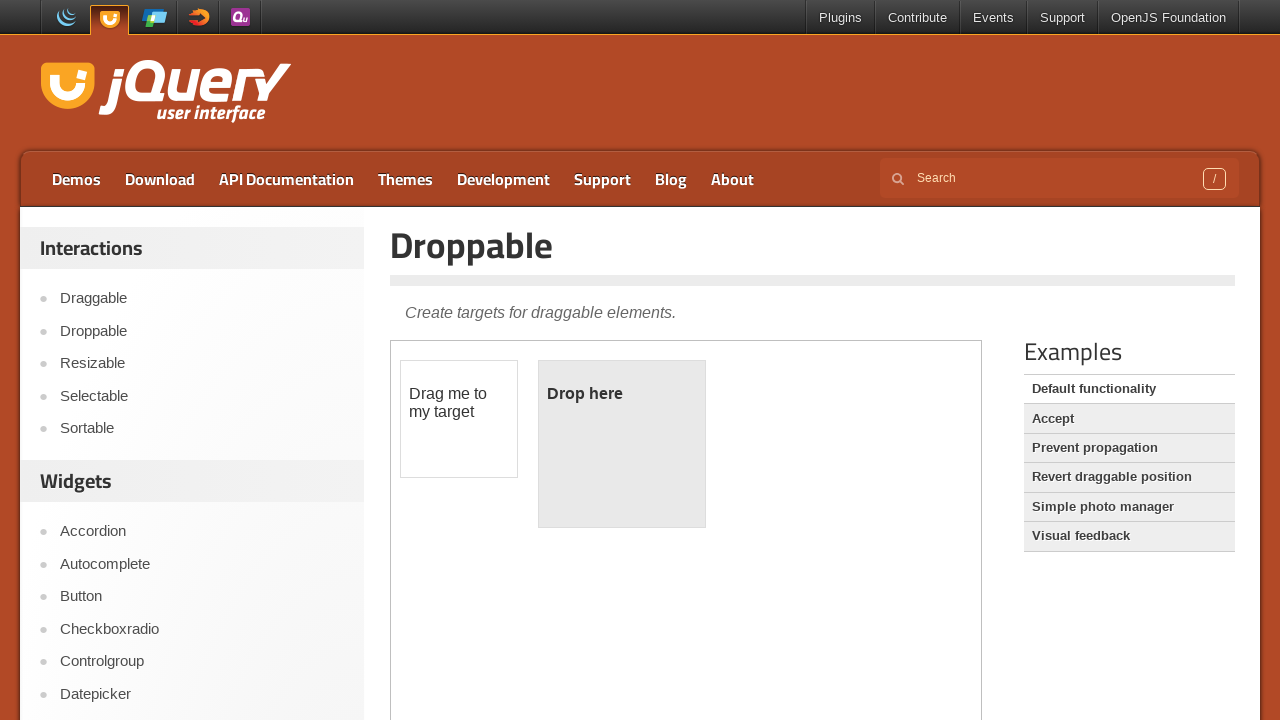

Located the demo iframe
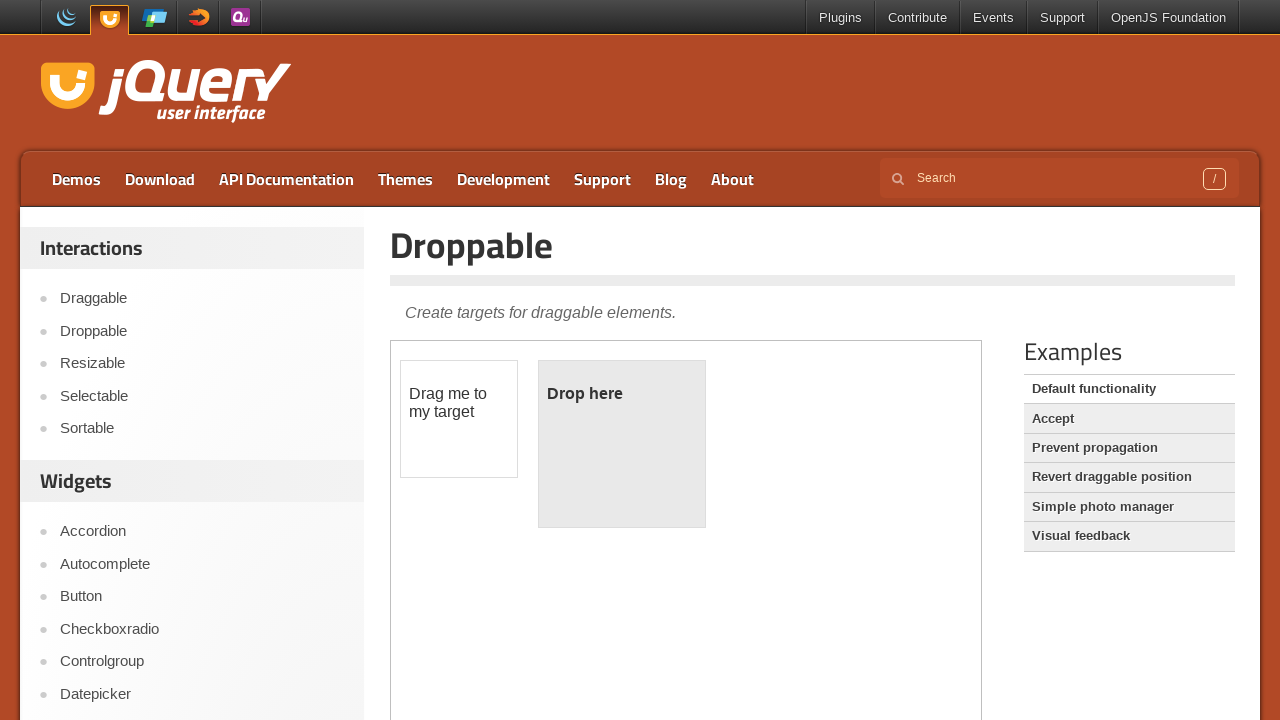

Located draggable element within iframe
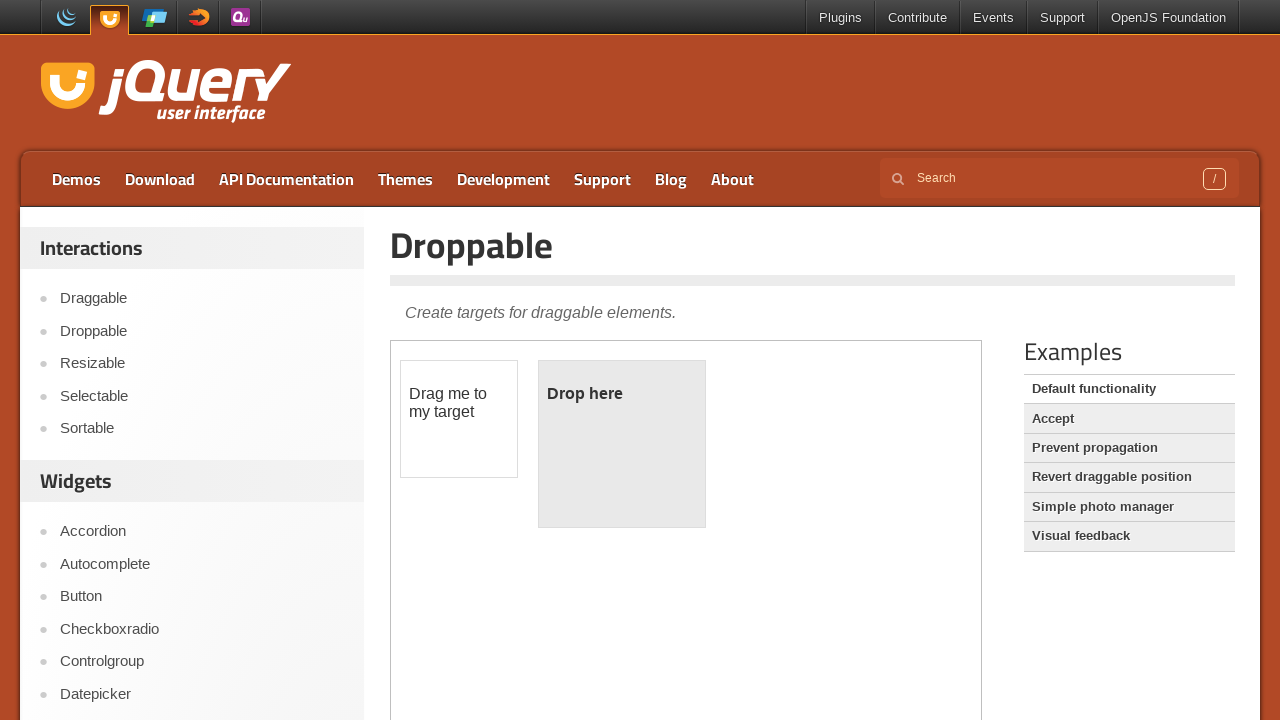

Located droppable target element within iframe
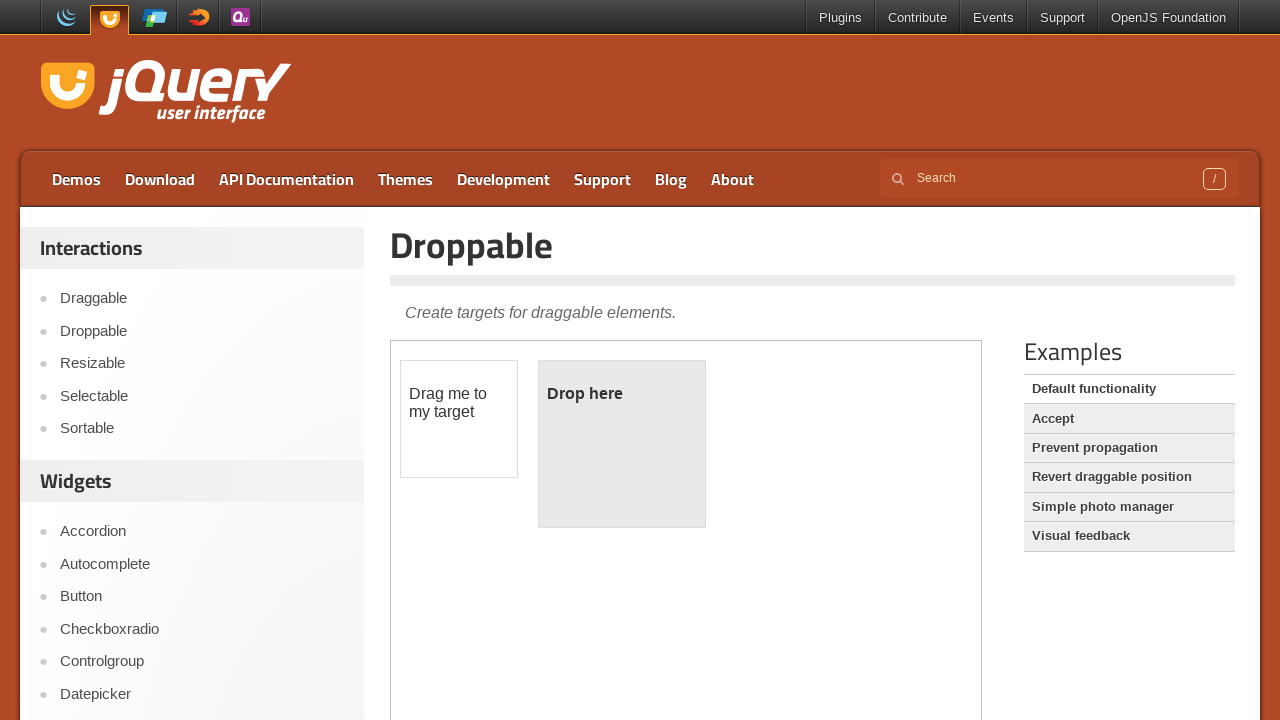

Dragged draggable element onto droppable target at (622, 444)
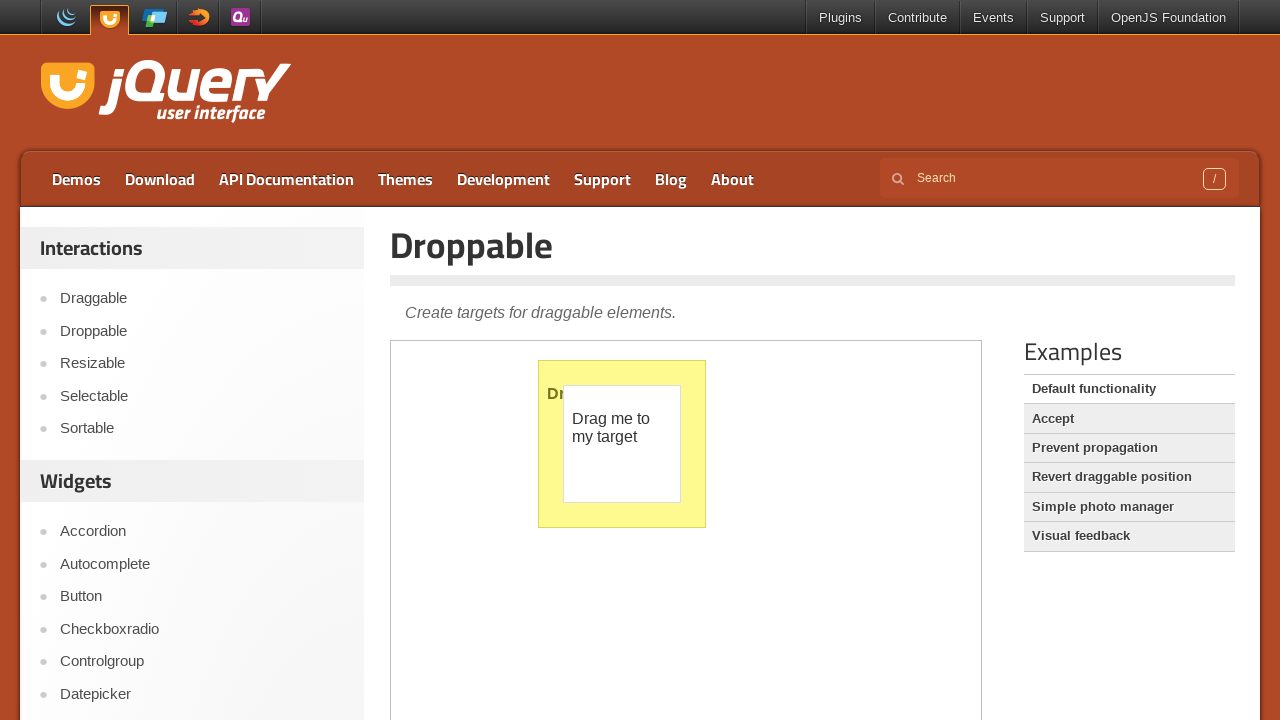

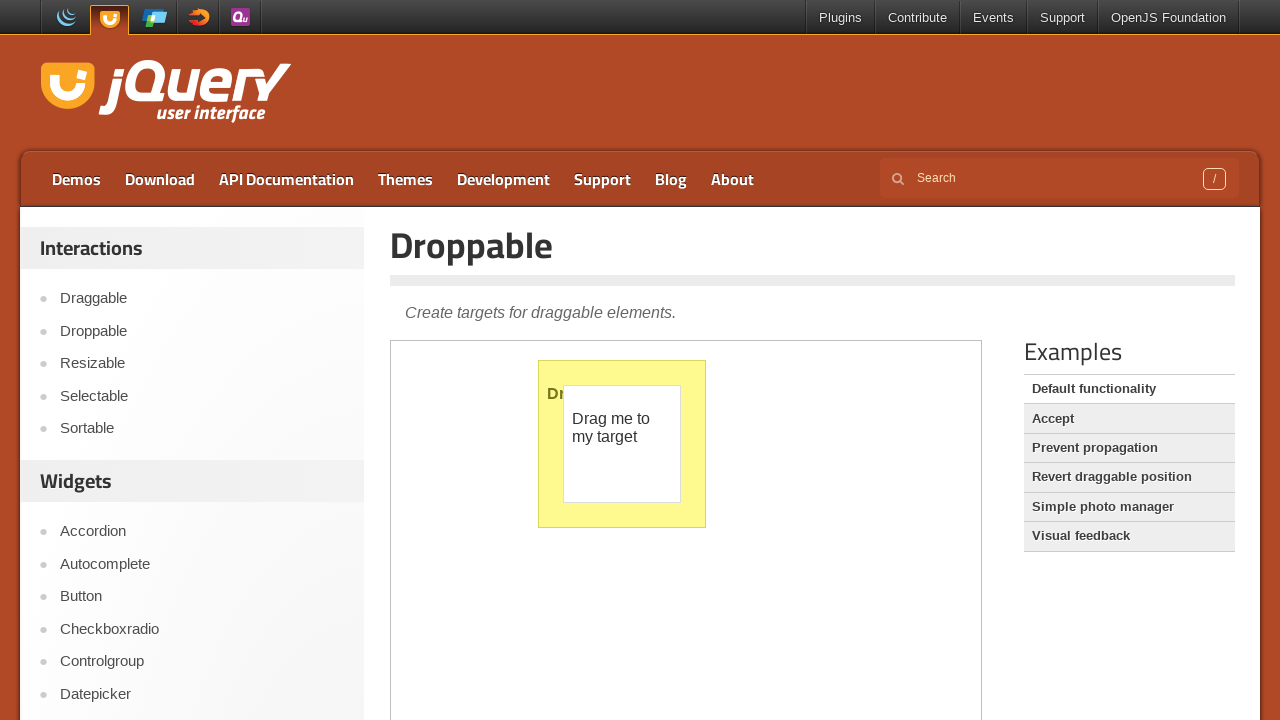